Tests JavaScript prompt dialog by triggering it, entering text, accepting it, and verifying the entered text appears in the result

Starting URL: https://the-internet.herokuapp.com/javascript_alerts

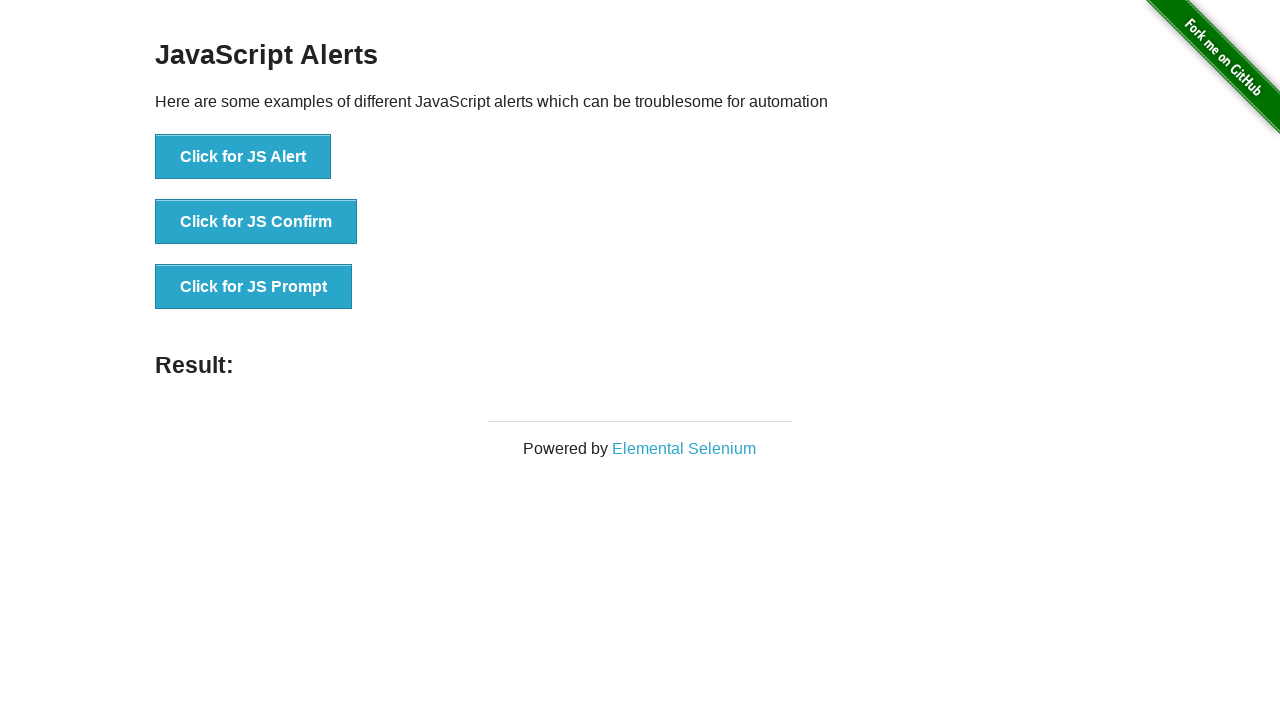

Set up dialog handler to accept prompt with text 'Home work us important'
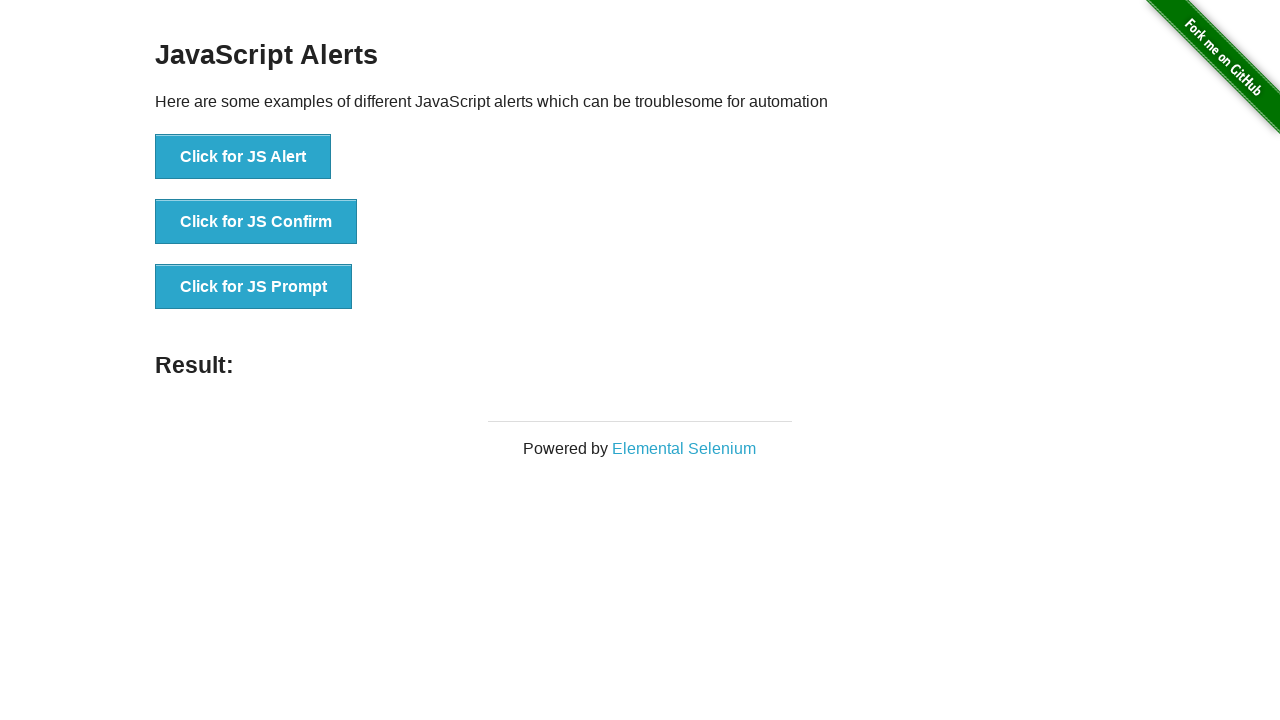

Clicked button to trigger JavaScript prompt dialog at (254, 287) on xpath=//button[.='Click for JS Prompt']
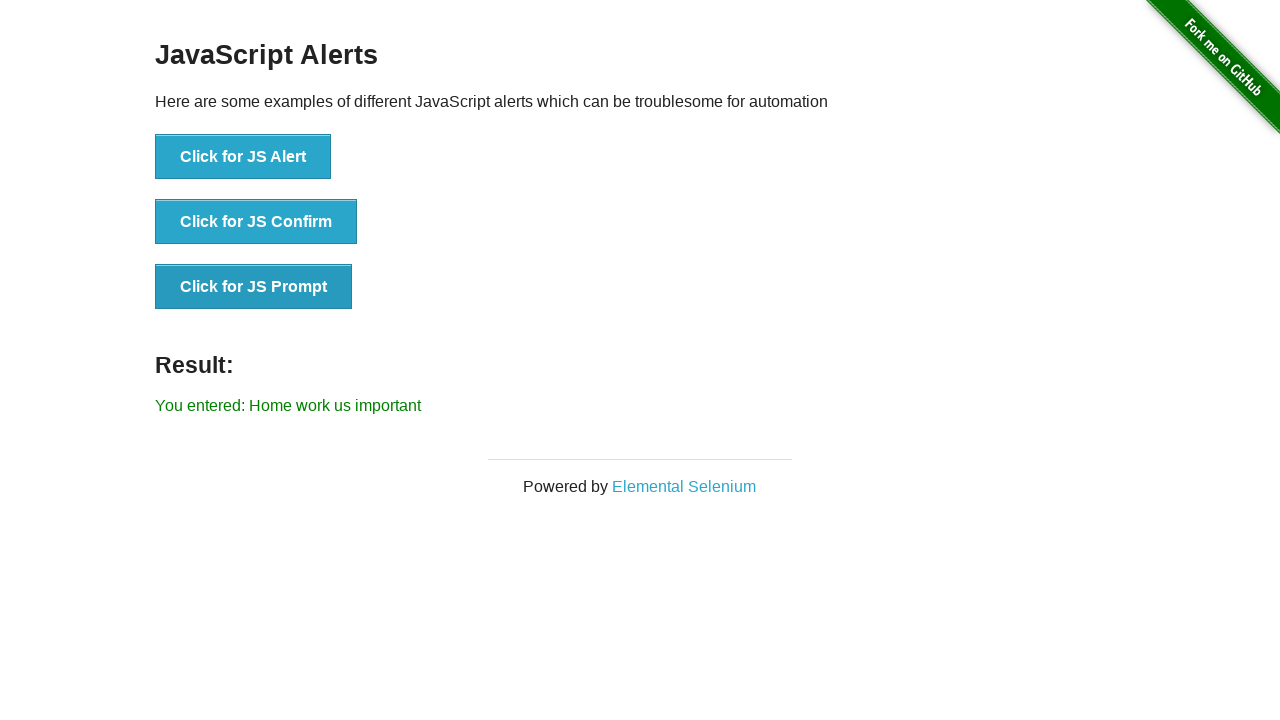

Result message element loaded
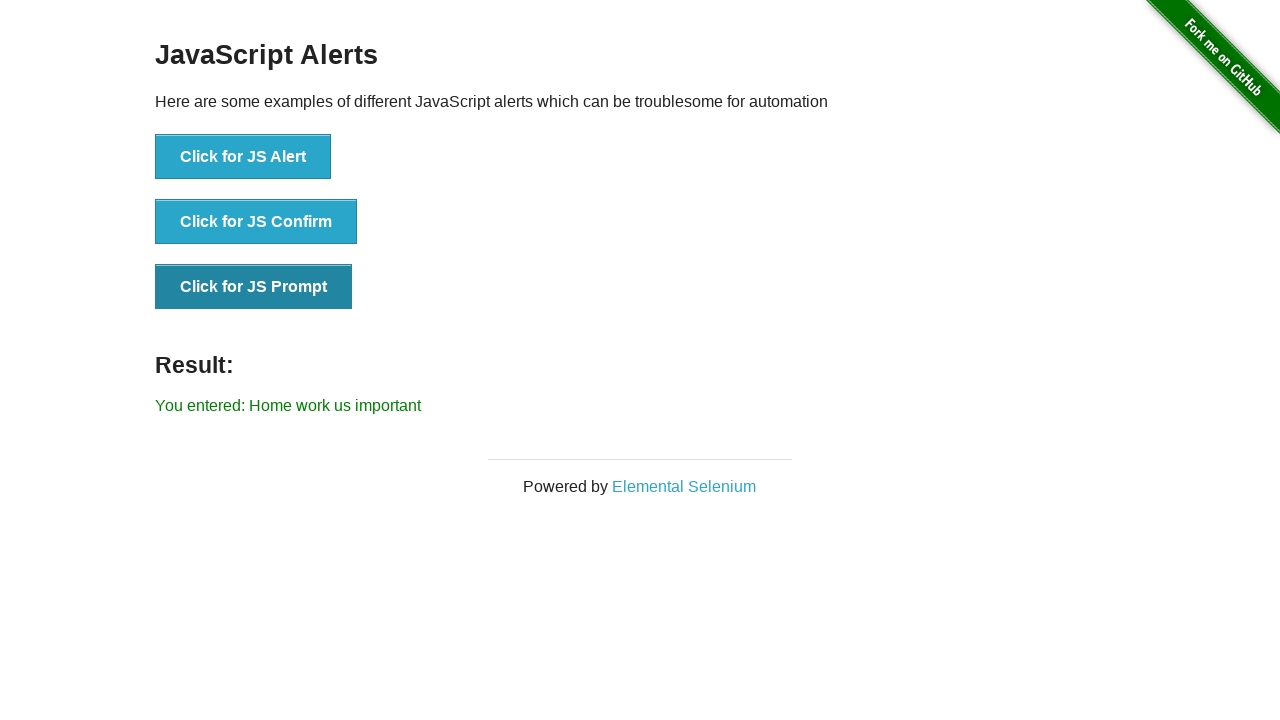

Retrieved result text from page
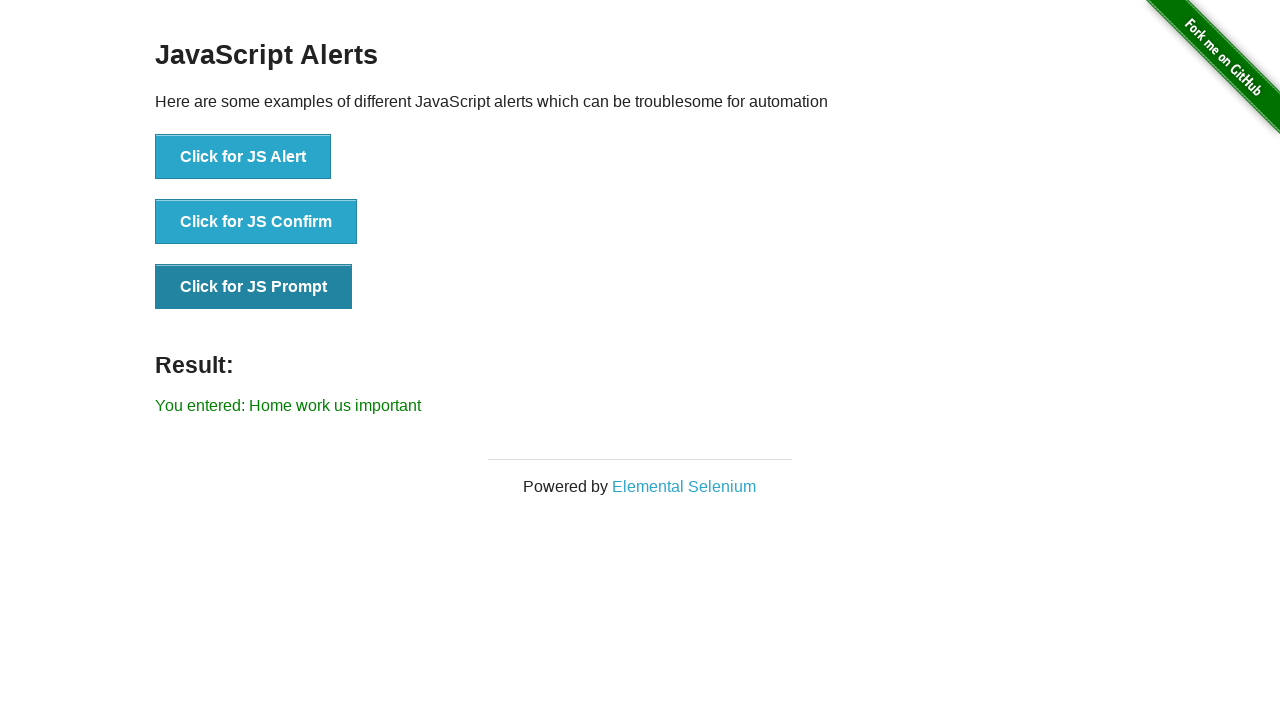

Verified result text matches entered prompt text: 'You entered: Home work us important'
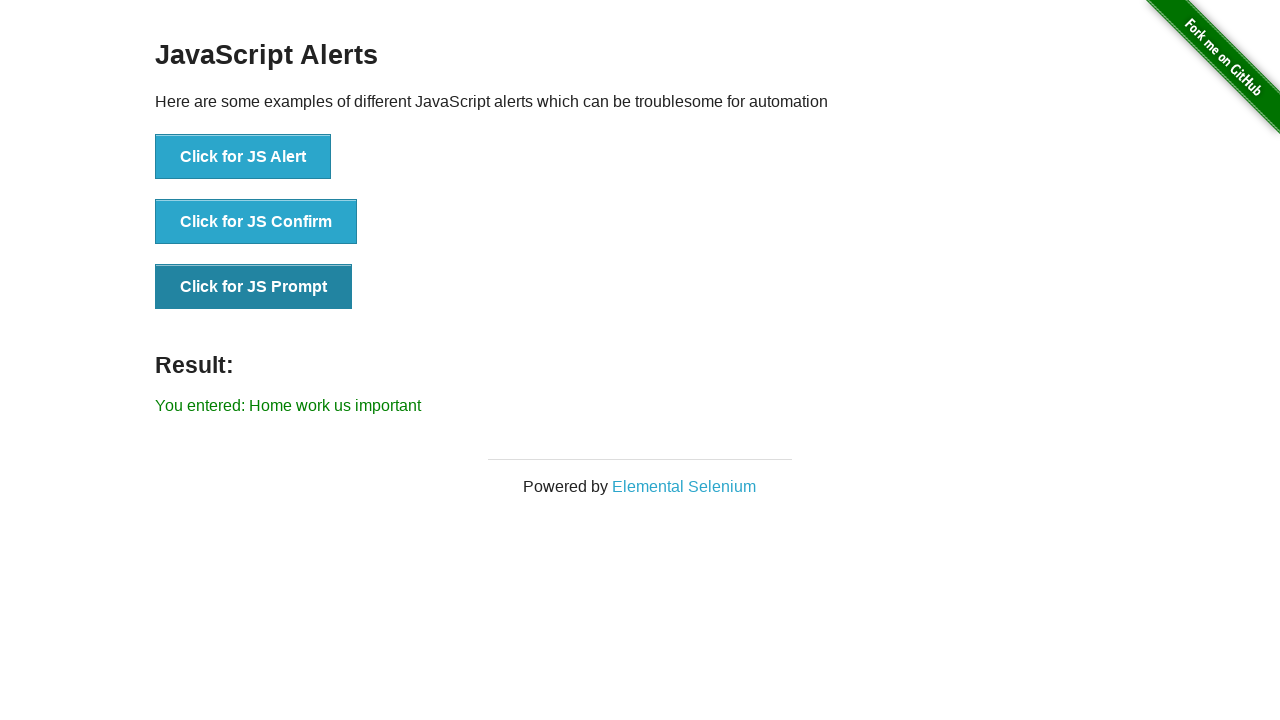

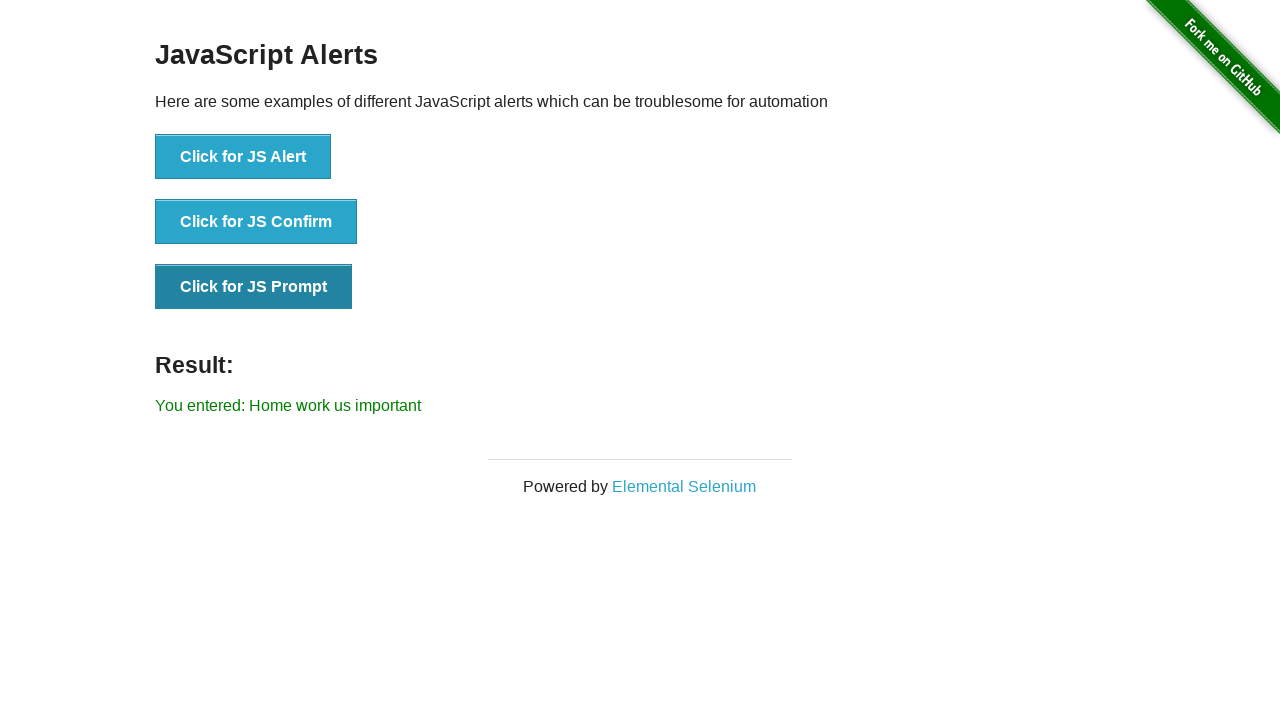